Tests the forget password functionality by clicking the reset password link and verifying the password reset heading is displayed

Starting URL: https://beta.docuport.app

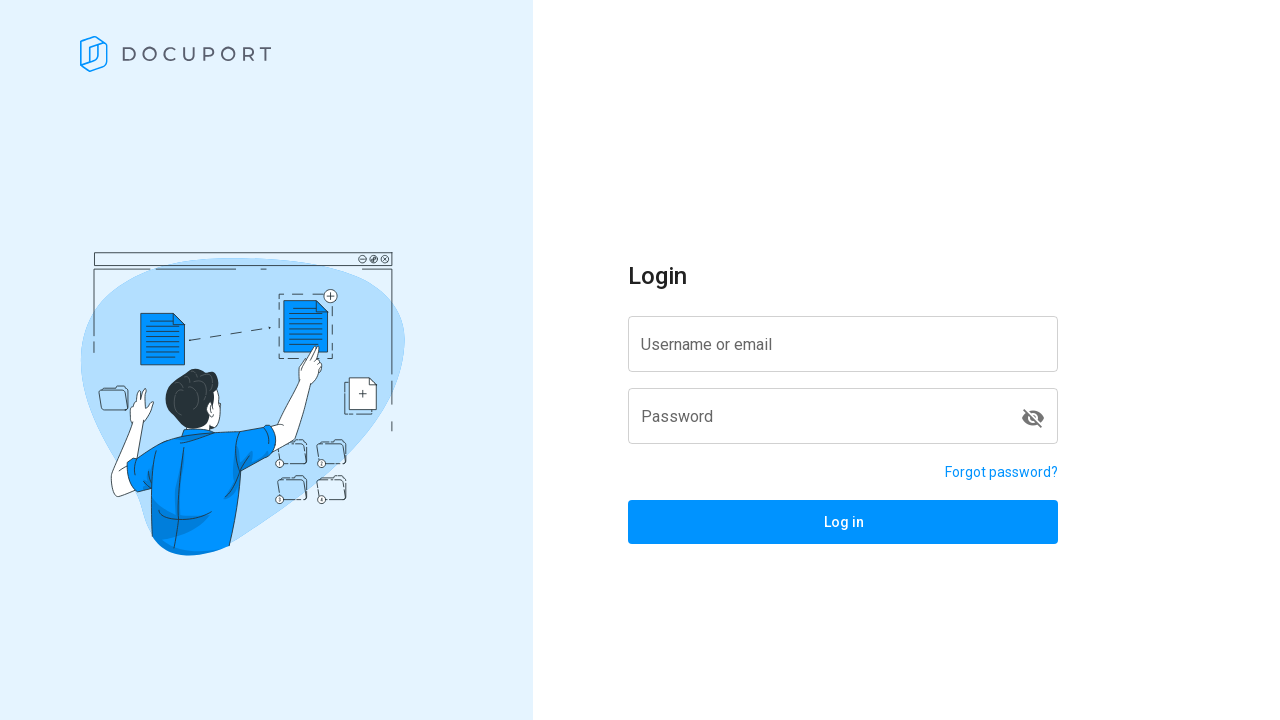

Clicked the forget password link at (1002, 472) on a[href='/reset-password']
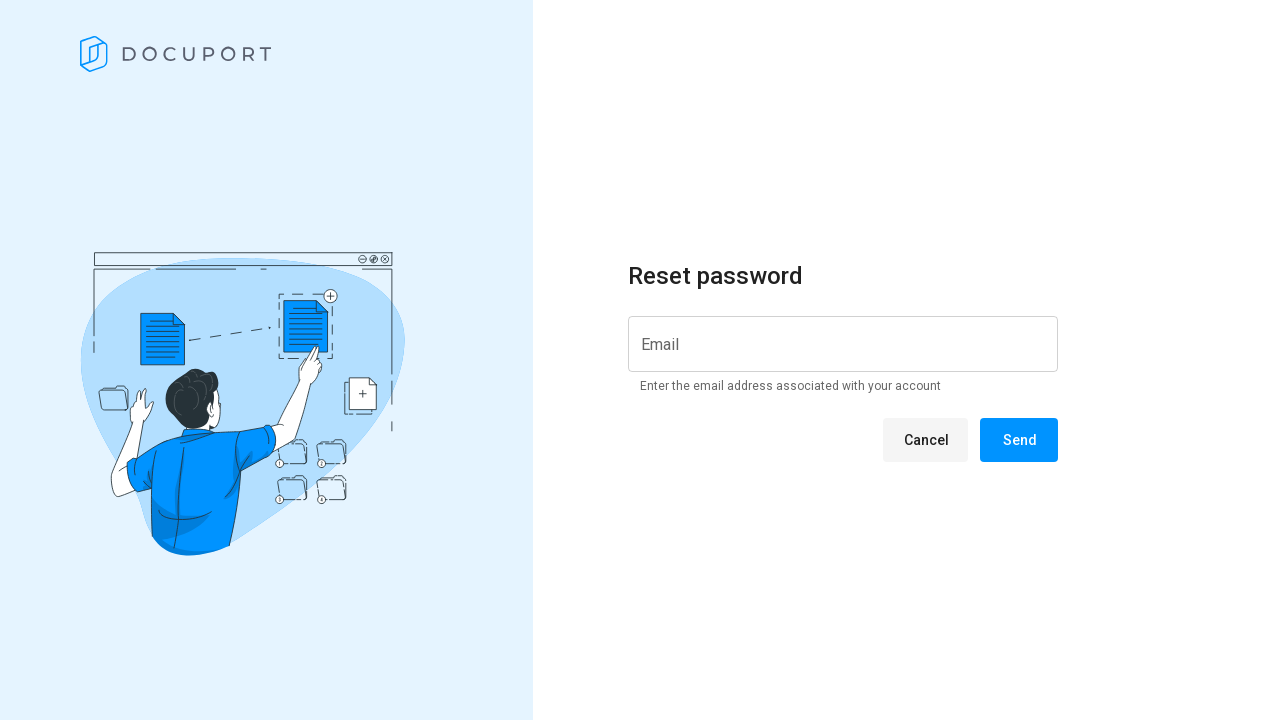

Password reset heading appeared
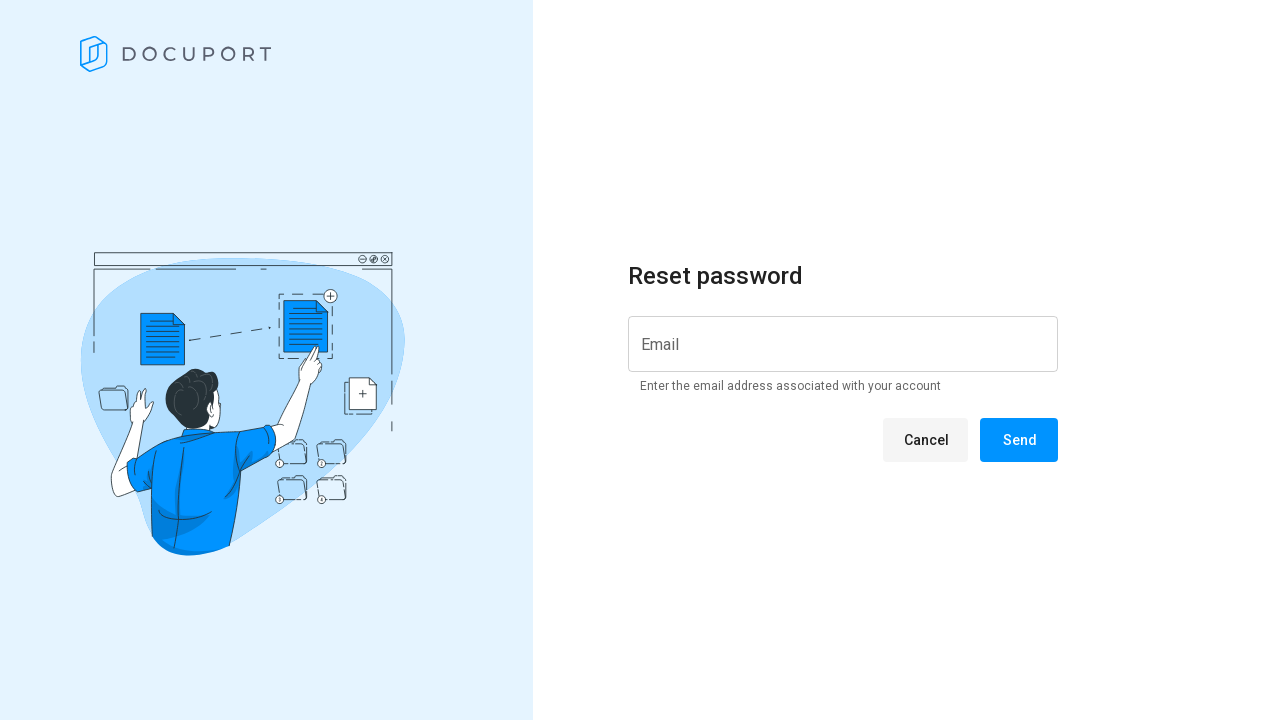

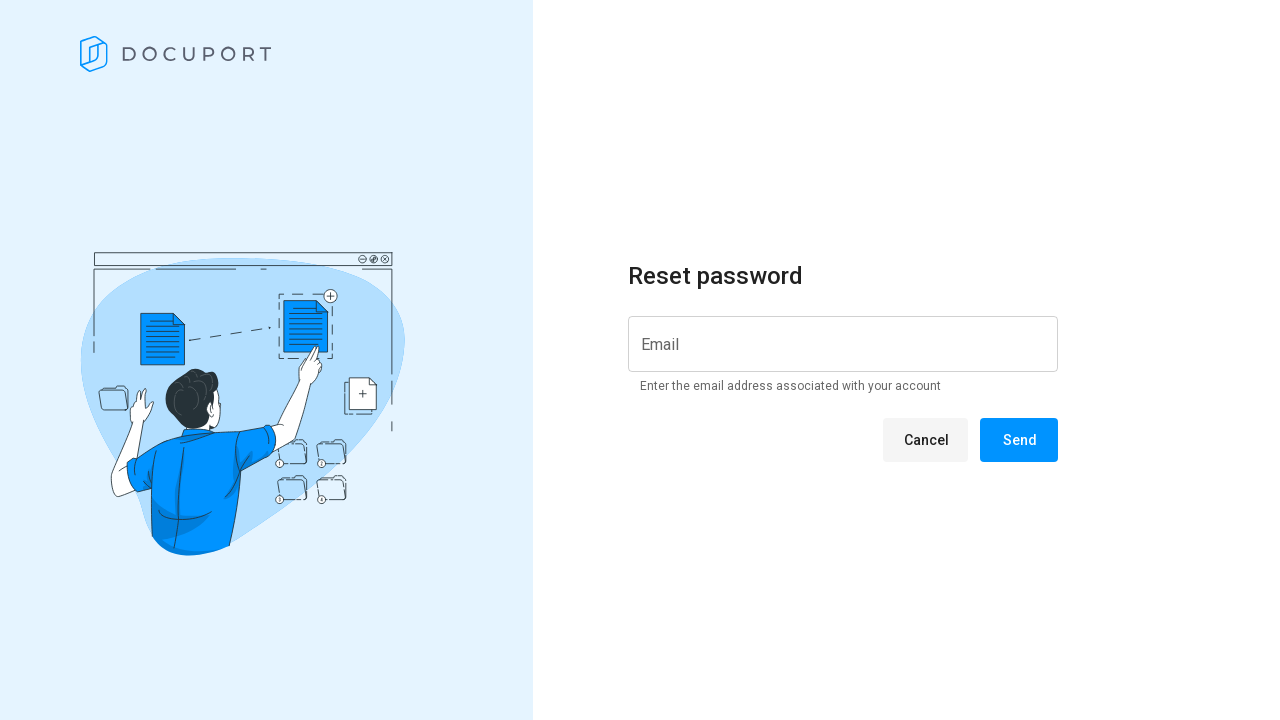